Tests the HIRDS (High Intensity Rainfall Design System) website form by entering latitude and longitude coordinates, selecting the Depth-Duration report option, and generating a rainfall report.

Starting URL: https://hirds.niwa.co.nz/

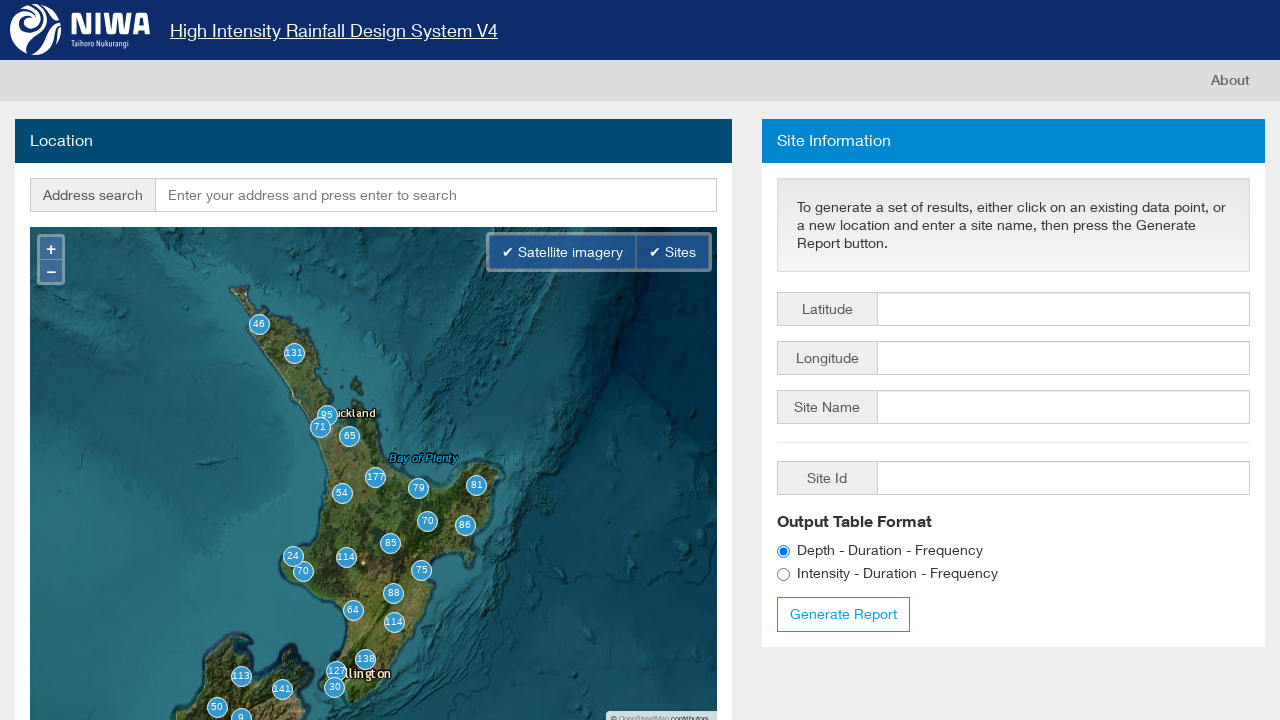

Waited for latitude input field to load
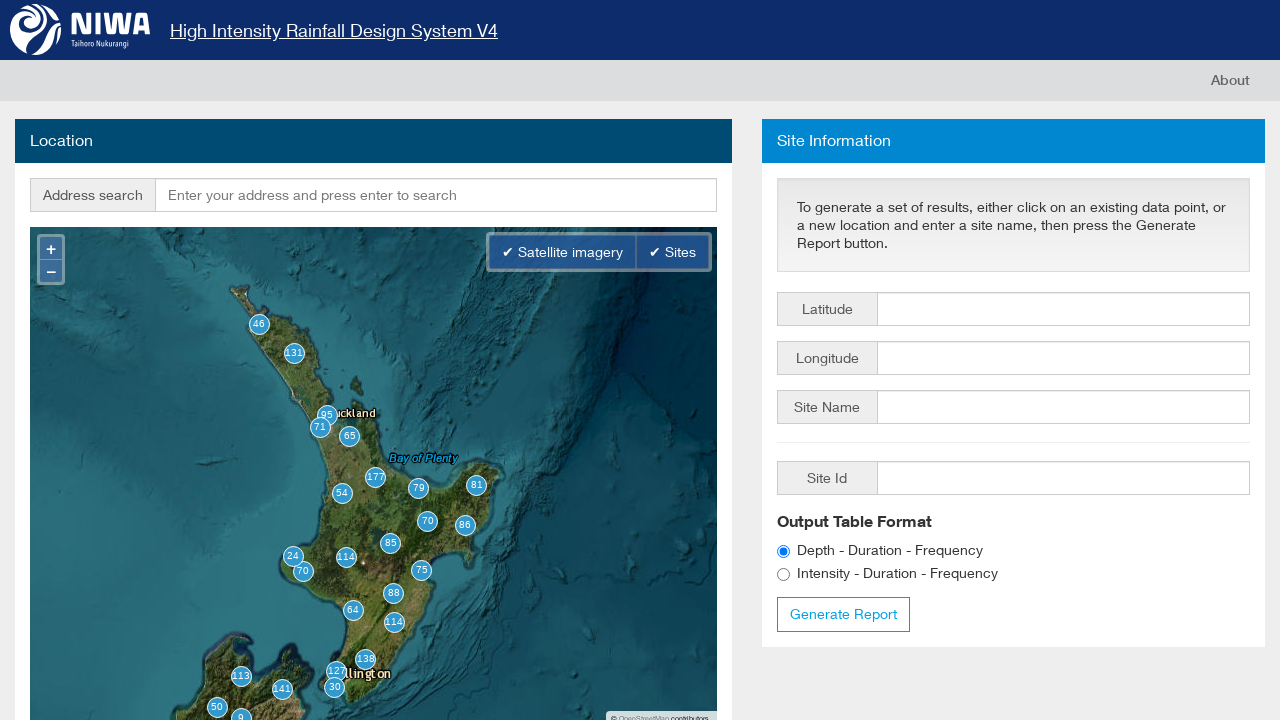

Entered latitude coordinate -38.6544 on input[name='latitude']
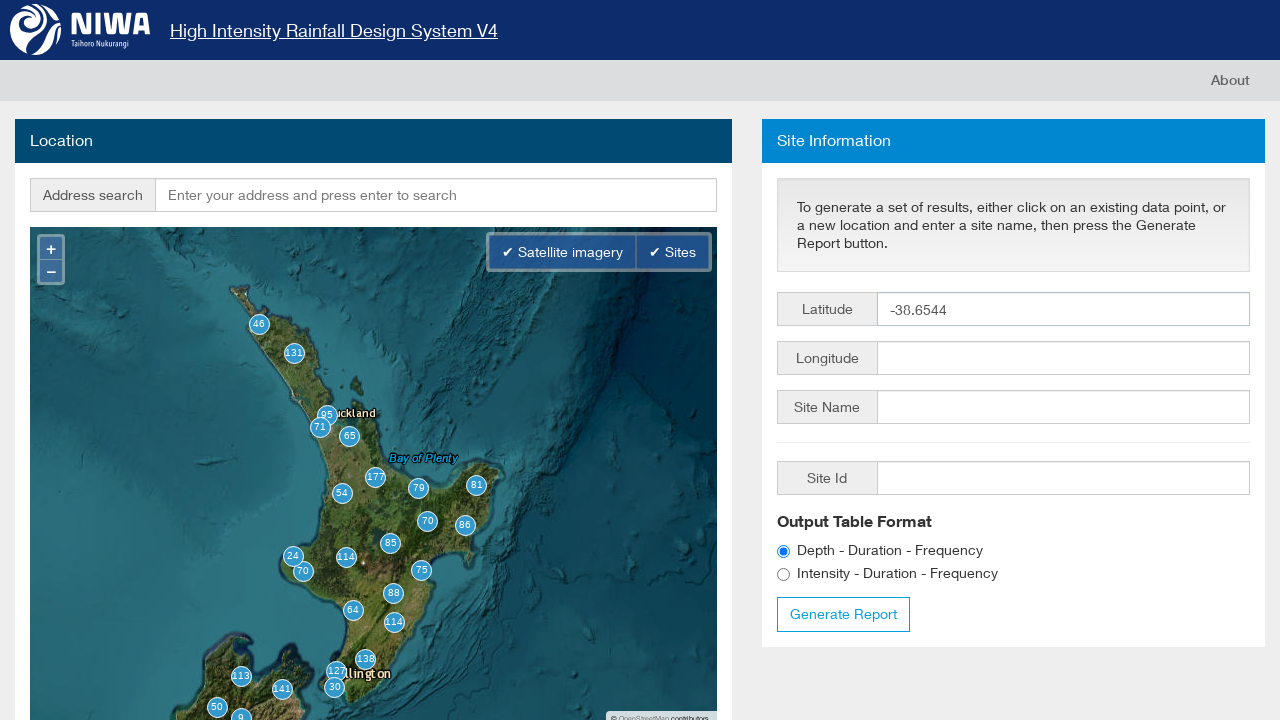

Entered longitude coordinate 178.0046 on input[name='longitude']
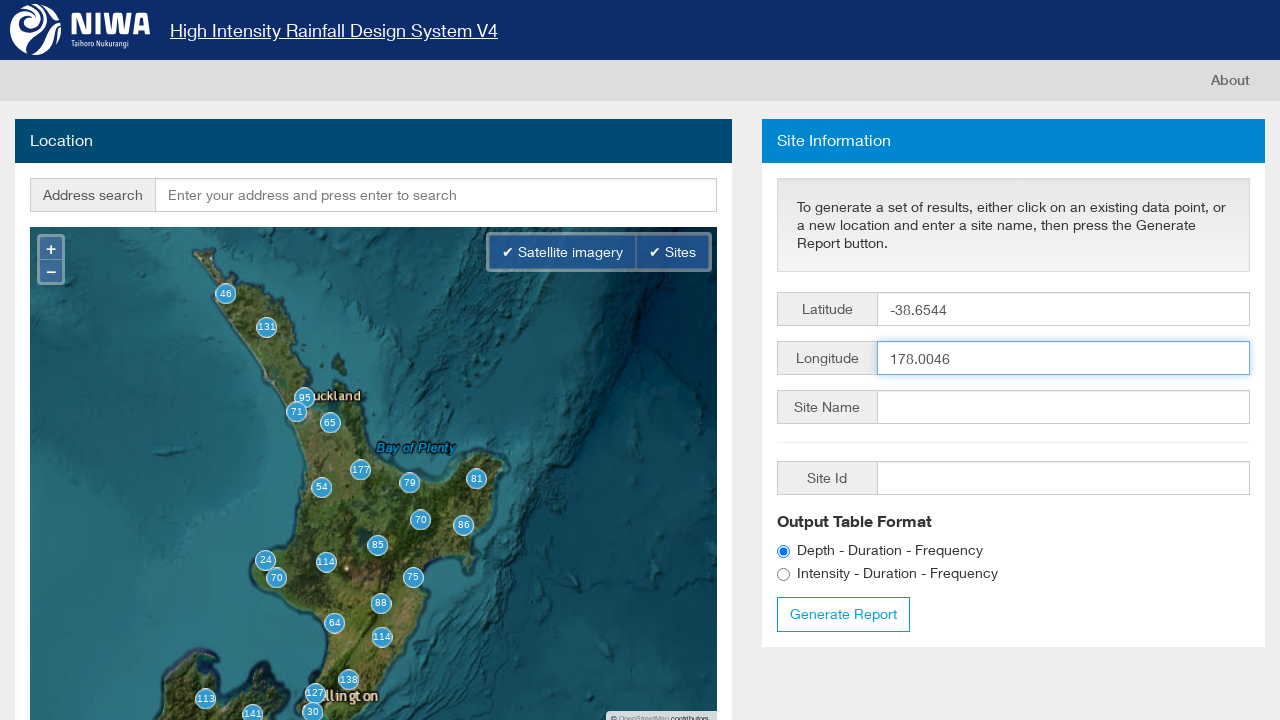

Selected Depth-Duration report option at (783, 551) on #optionsRadios1
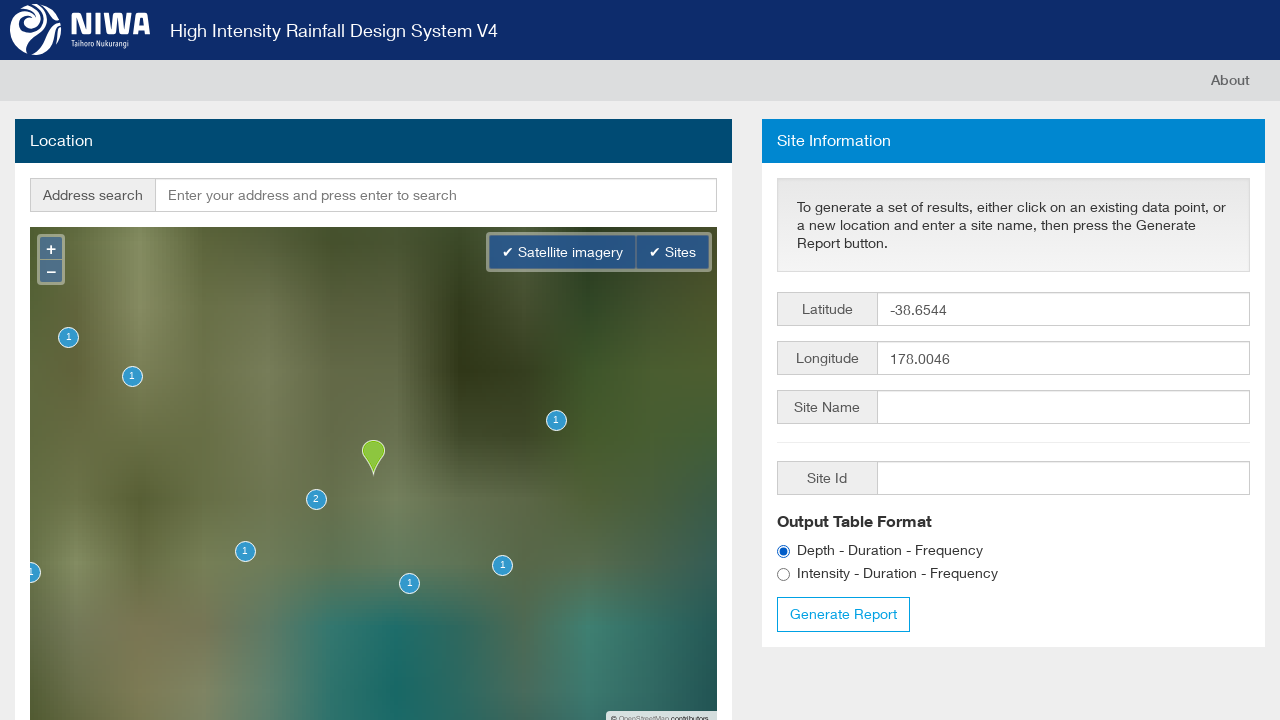

Clicked Generate Report button at (843, 614) on button.btn-primary
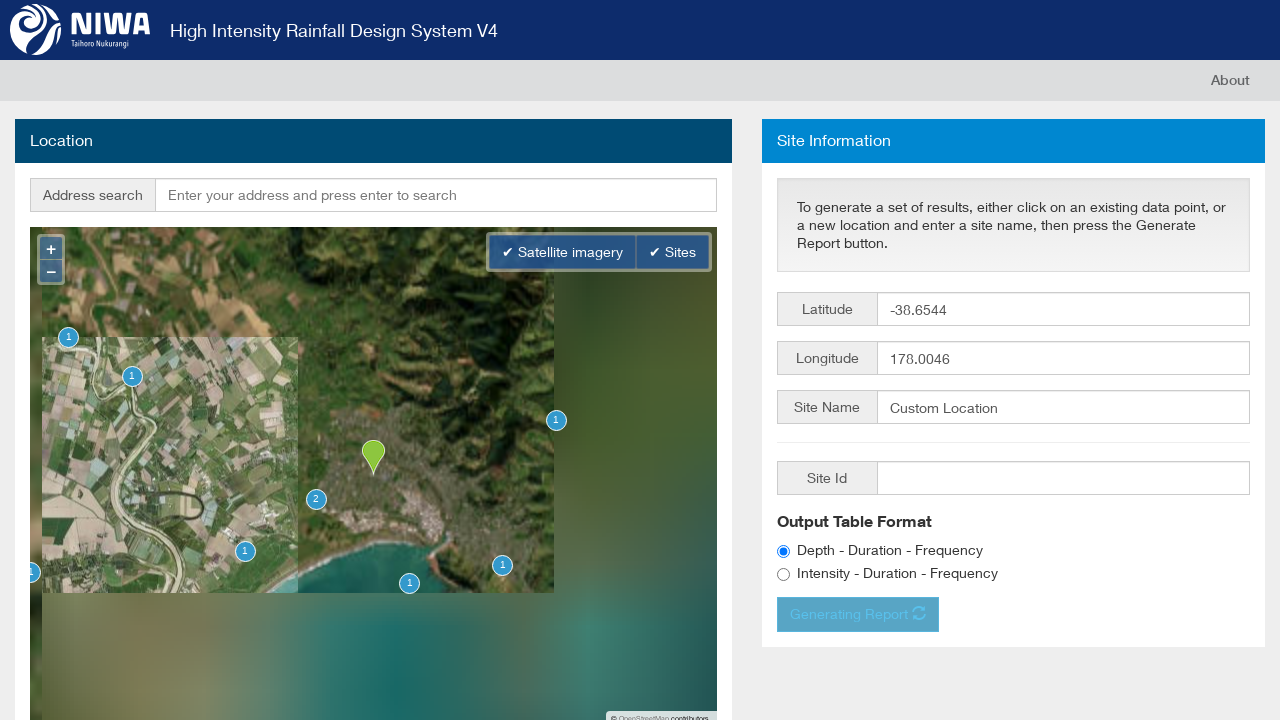

Waited for rainfall report to generate and download button to appear
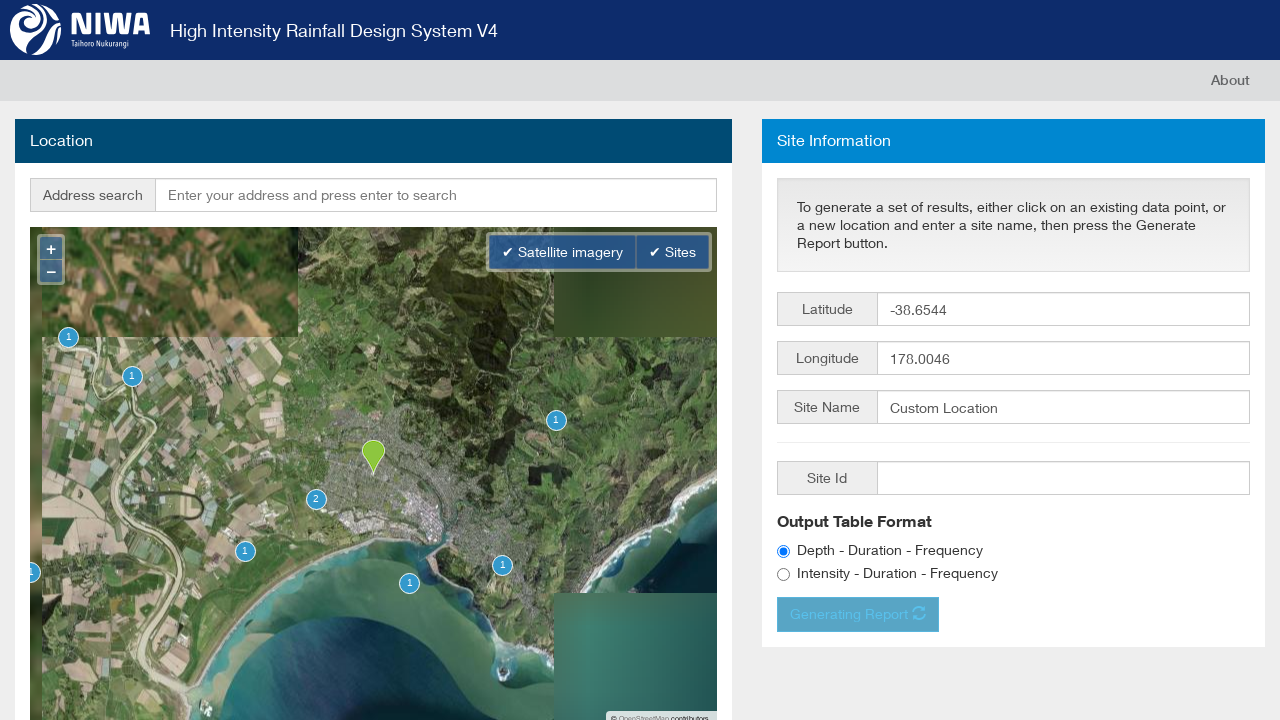

Clicked download button to retrieve rainfall report at (1242, 594) on .glyphicon-download-alt
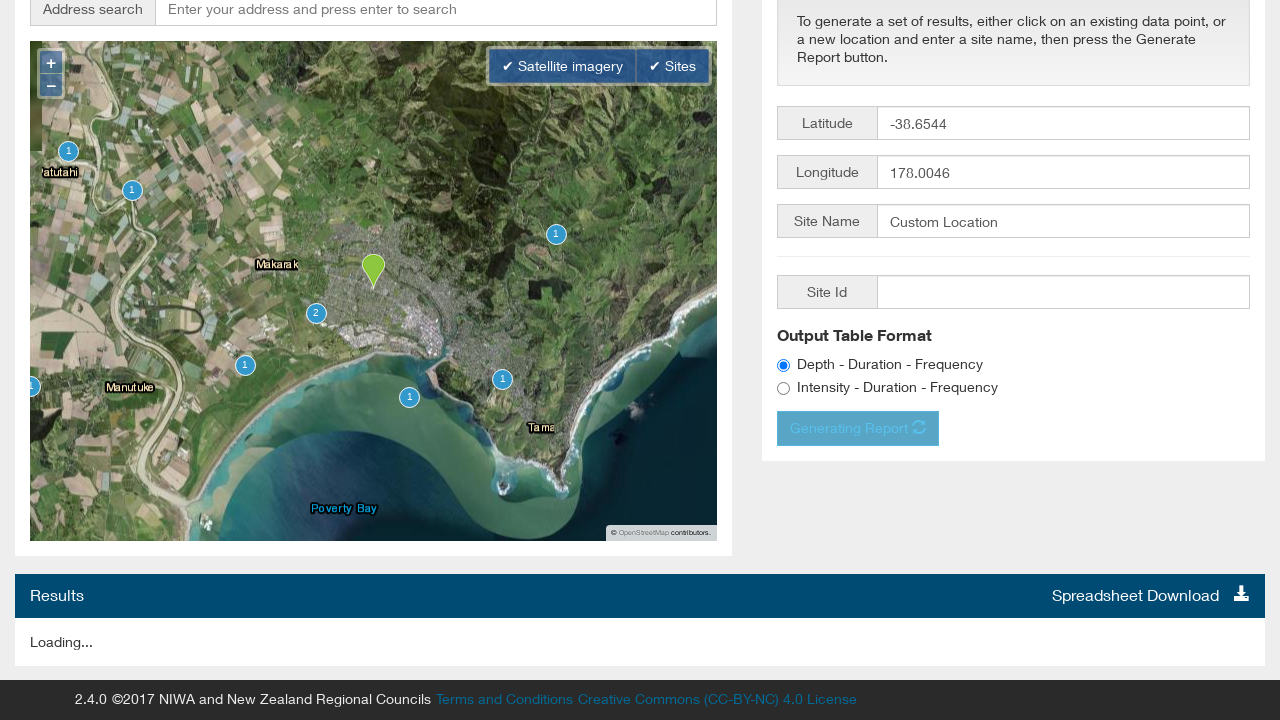

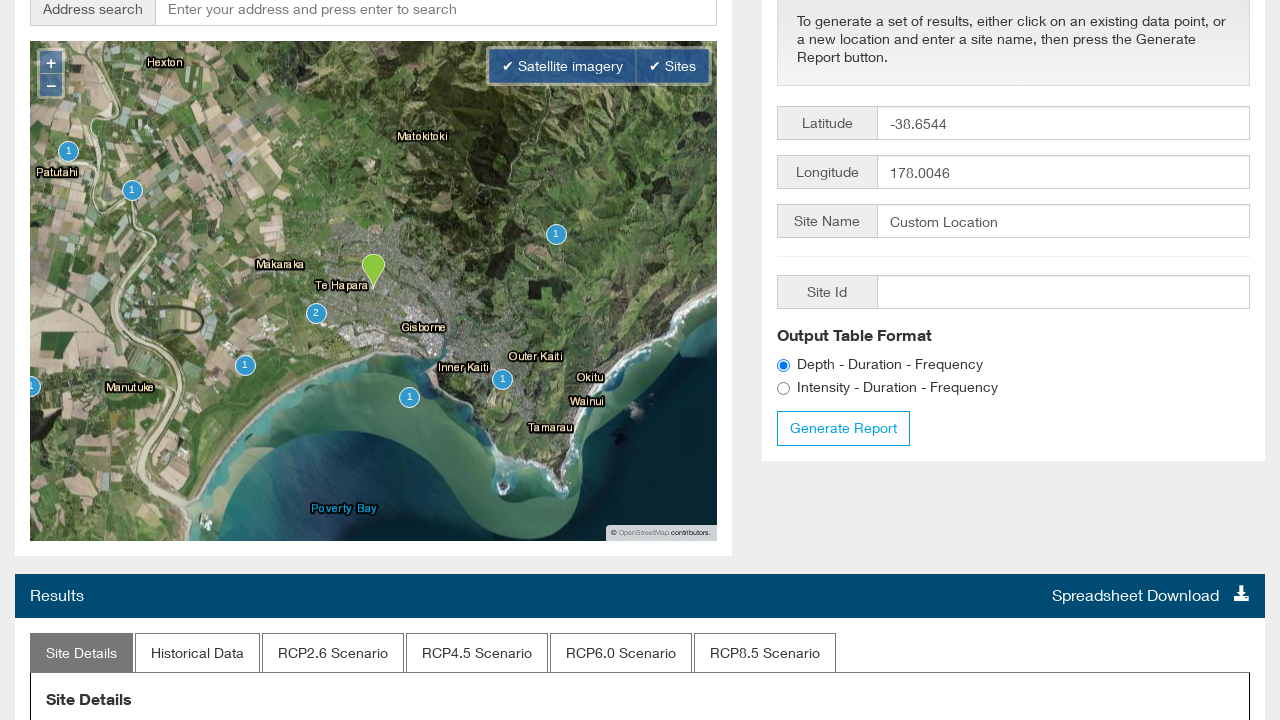